Tests form filling and navigation on a demo website by entering text in form fields and clicking navigation links

Starting URL: https://trytestingthis.netlify.app

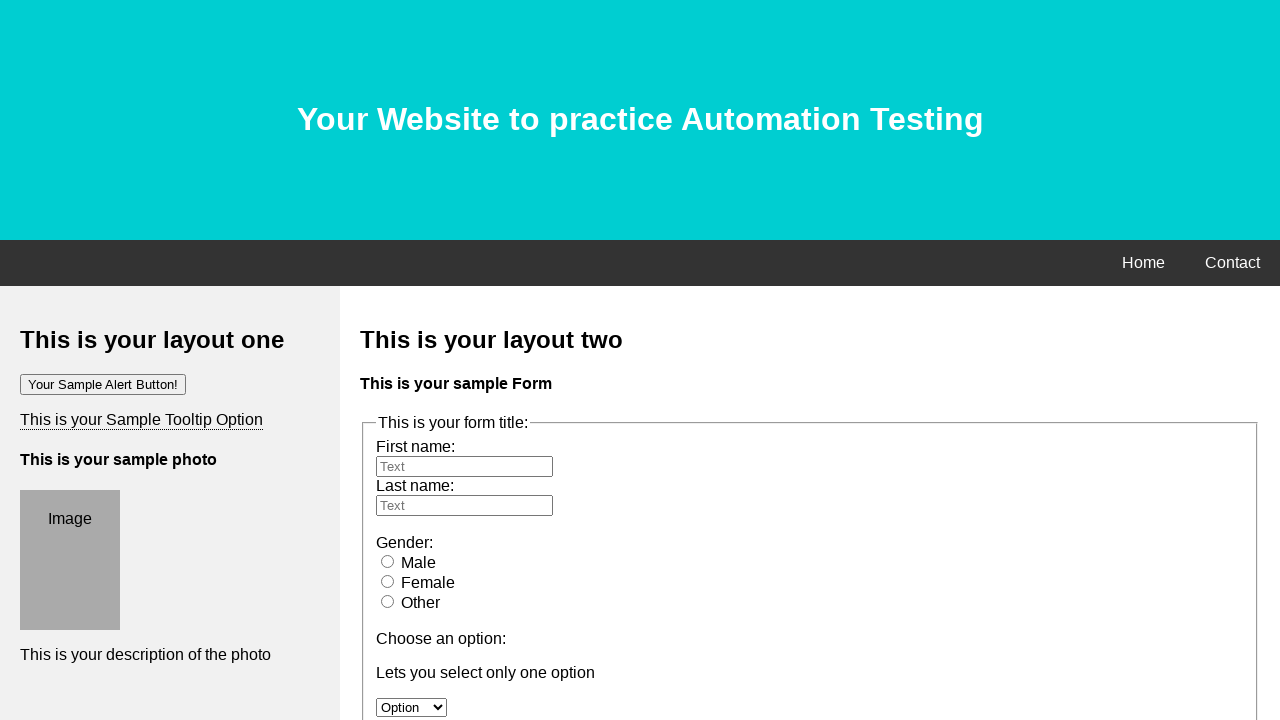

Navigated to demo website
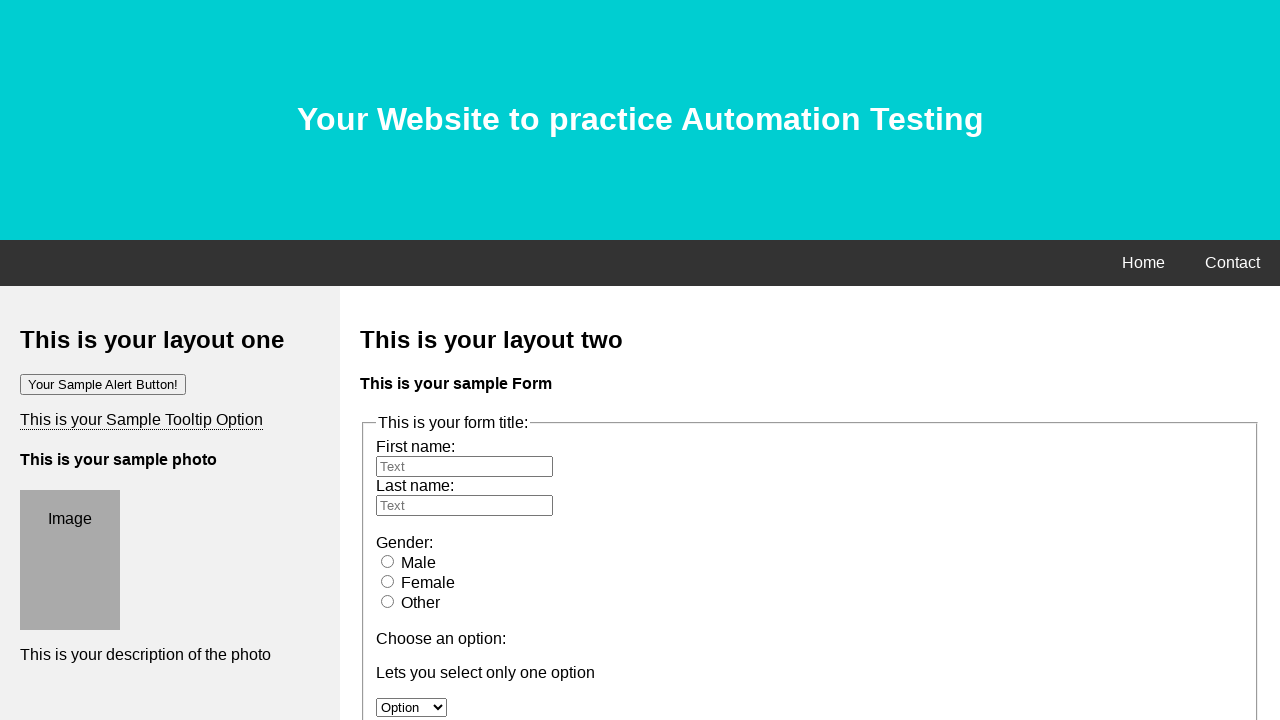

Filled first name field with 'sai' on #fname
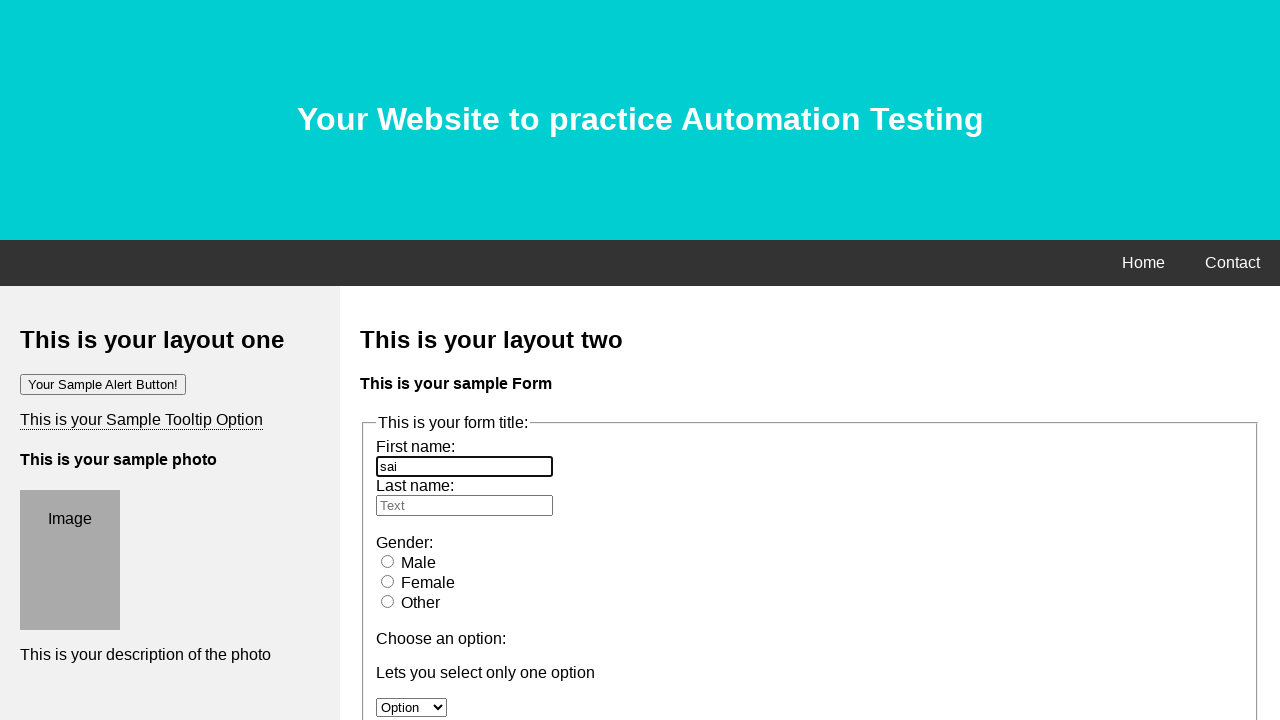

Filled last name field with 'ratala' on input[name='lname']
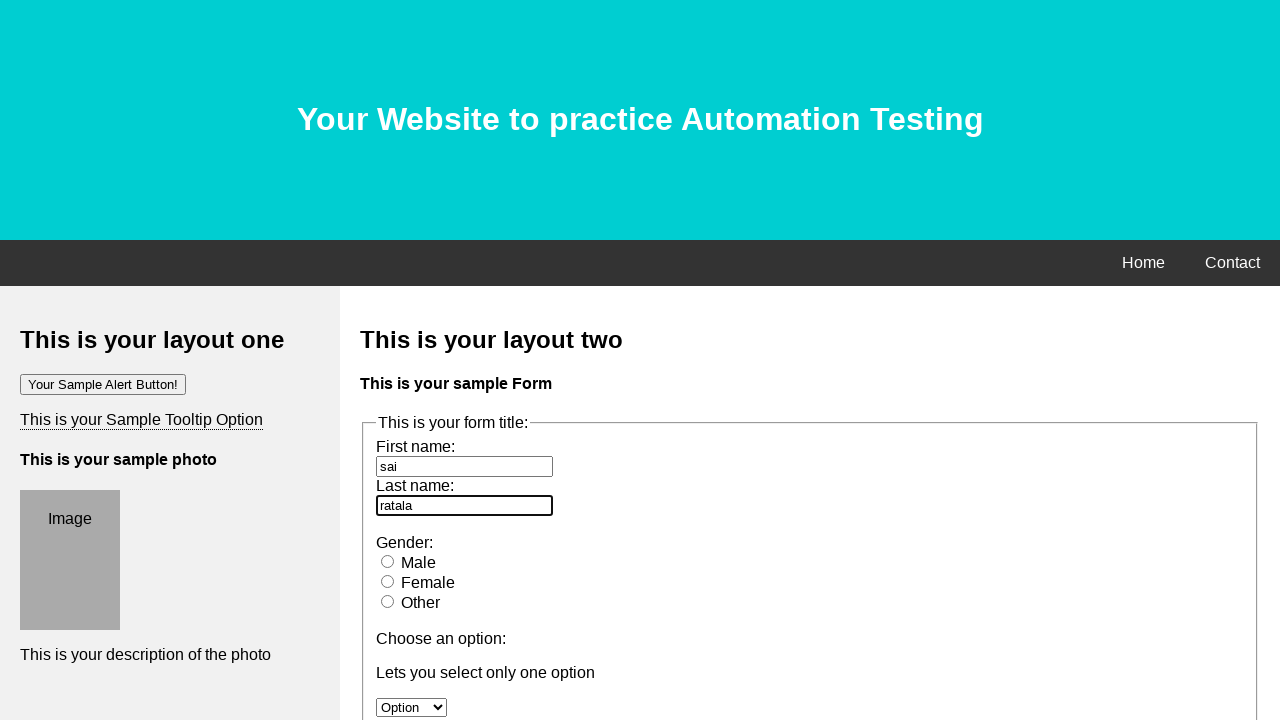

Clicked Contact navigation link at (1232, 263) on text=Contact
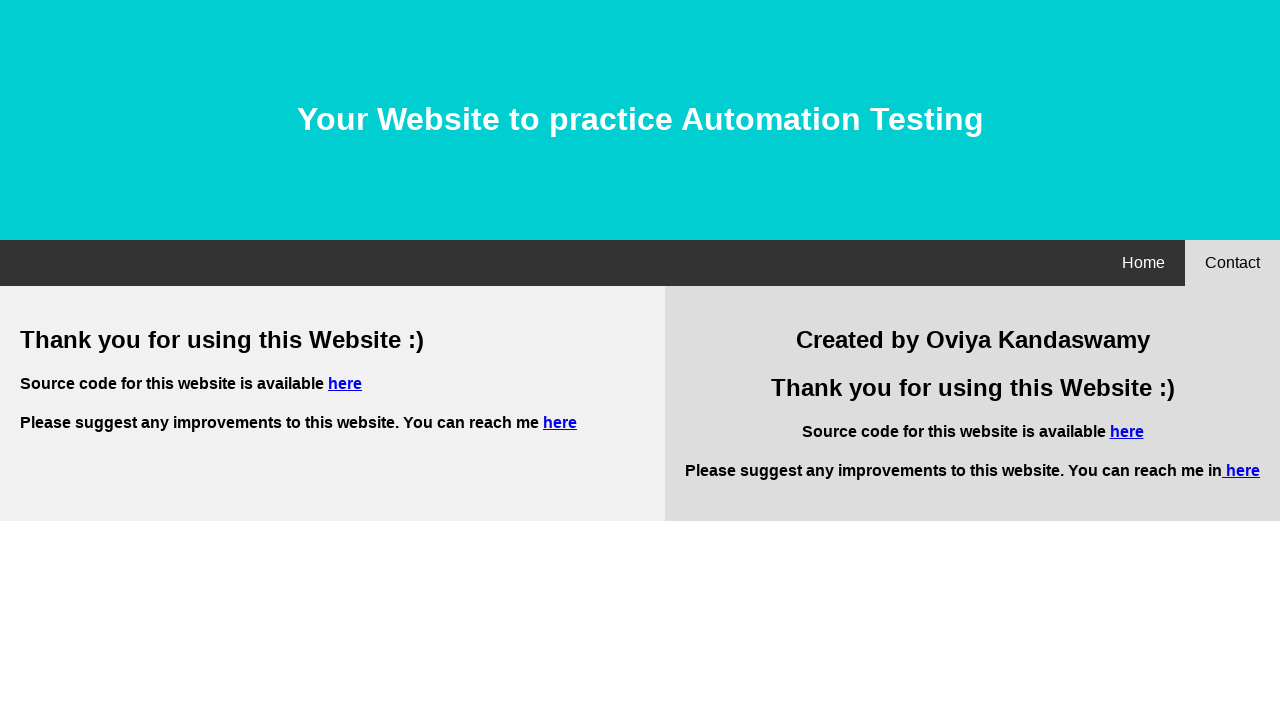

Clicked Home navigation link at (1144, 263) on text=Home
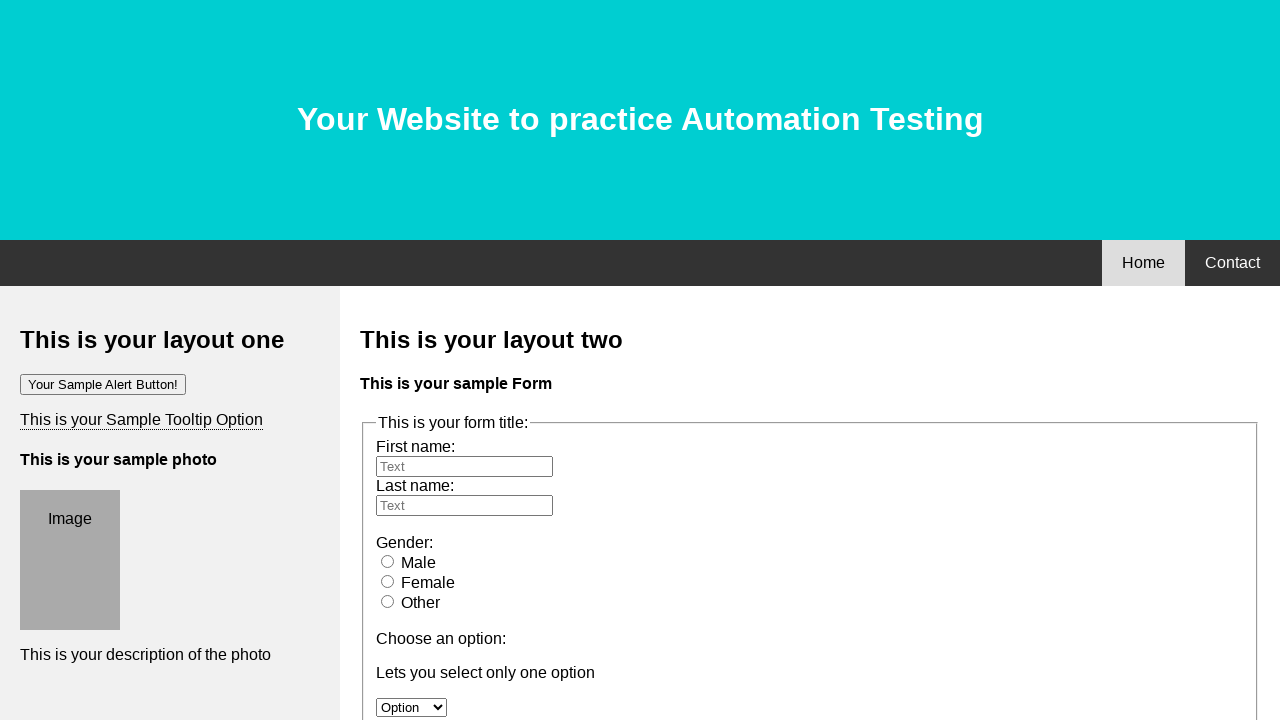

Filled first name field with 'sairatala' on #fname
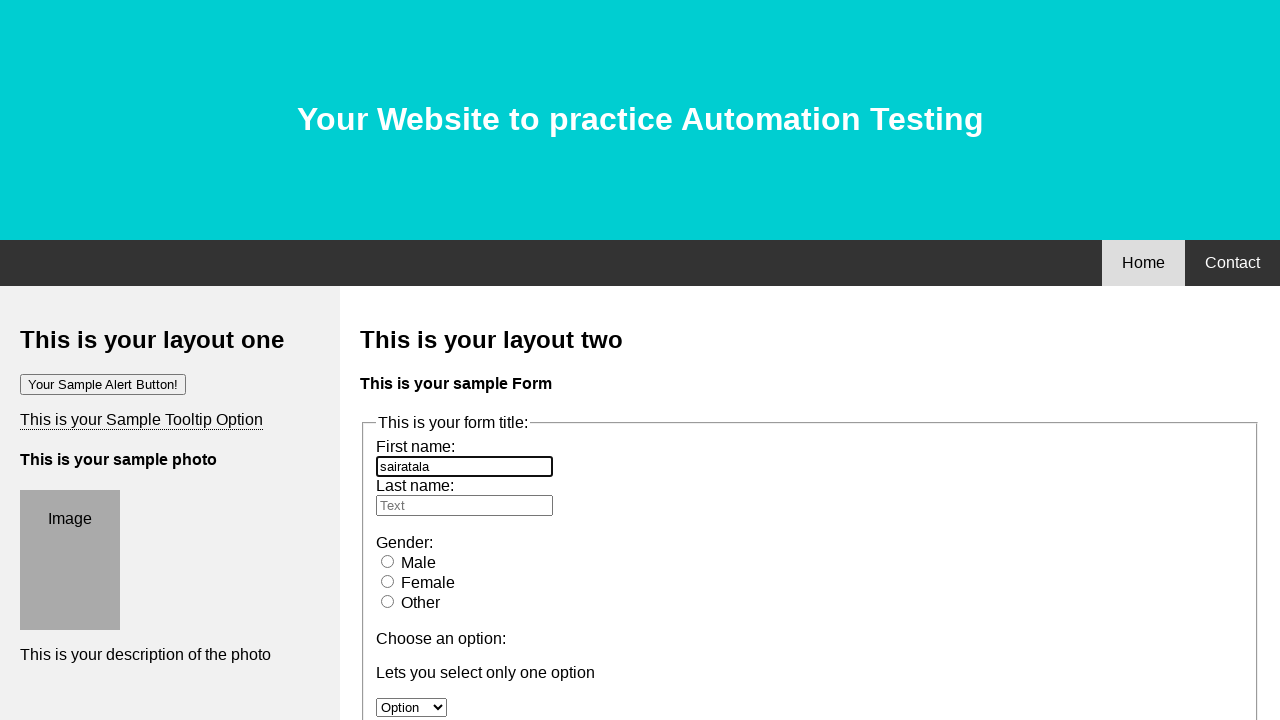

Filled last name field with 'apashyan kirikiri' on #lname
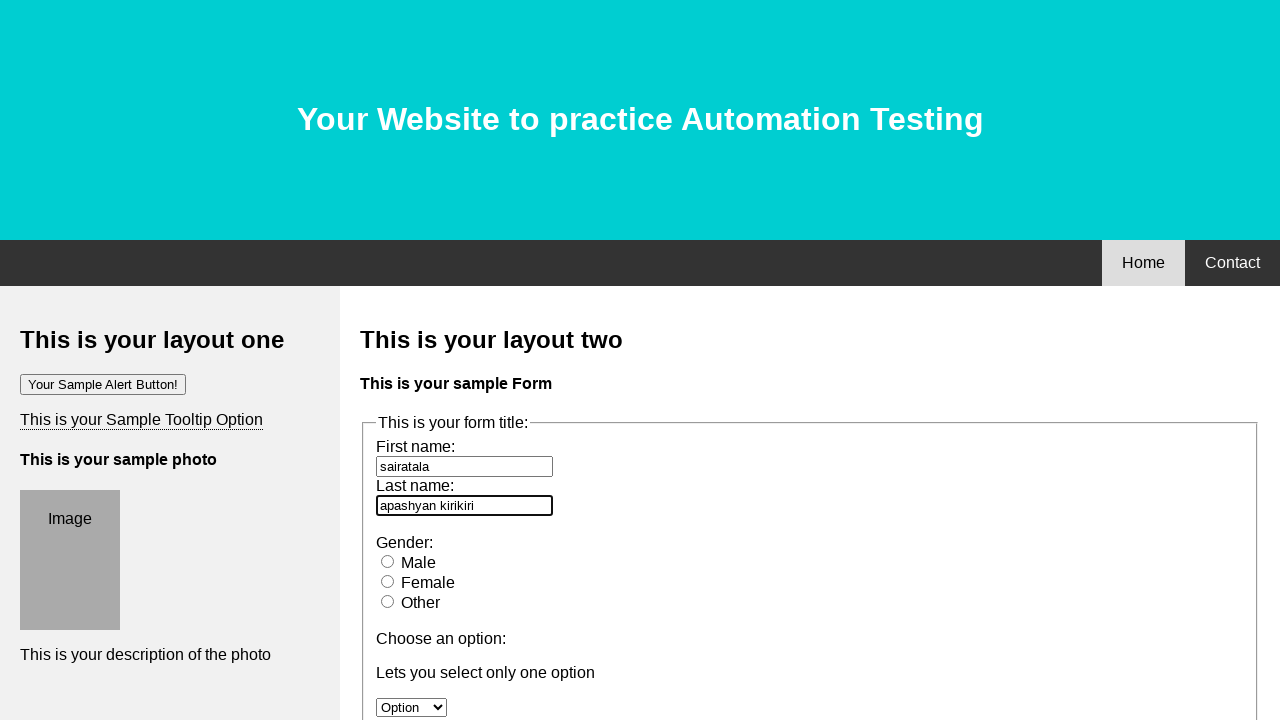

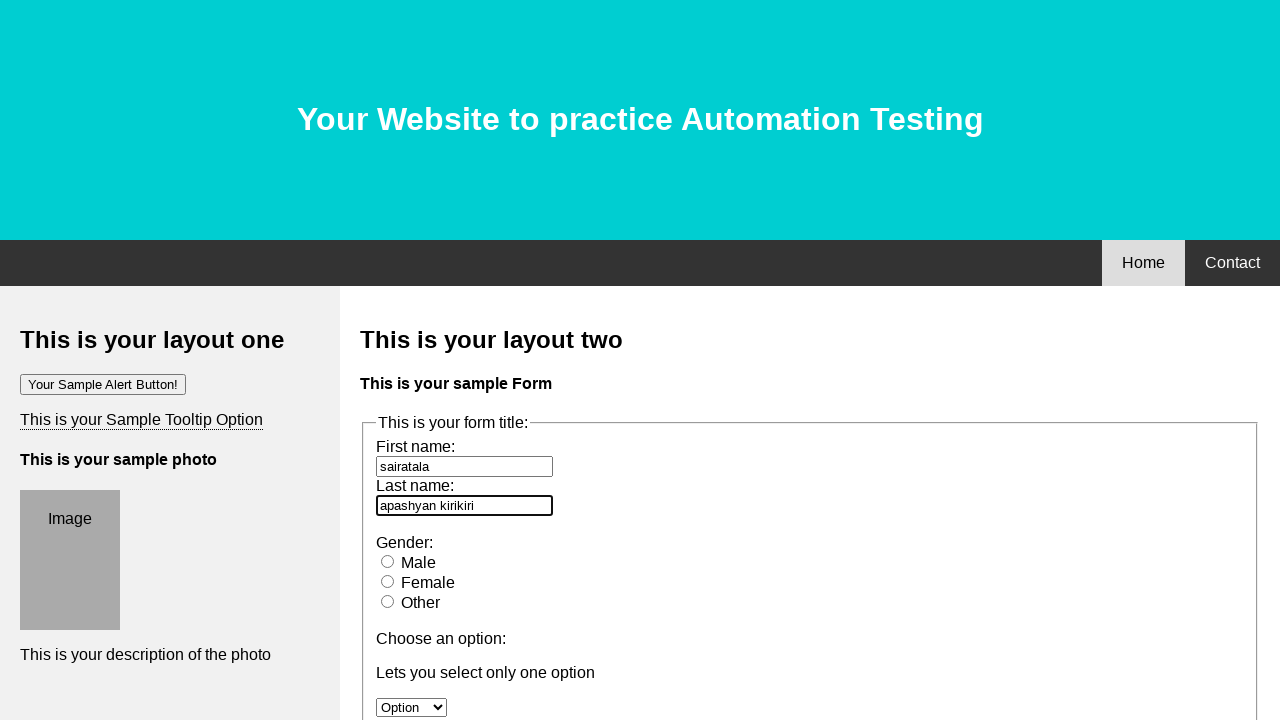